Clicks the Grocery link on Target homepage

Starting URL: https://www.target.com

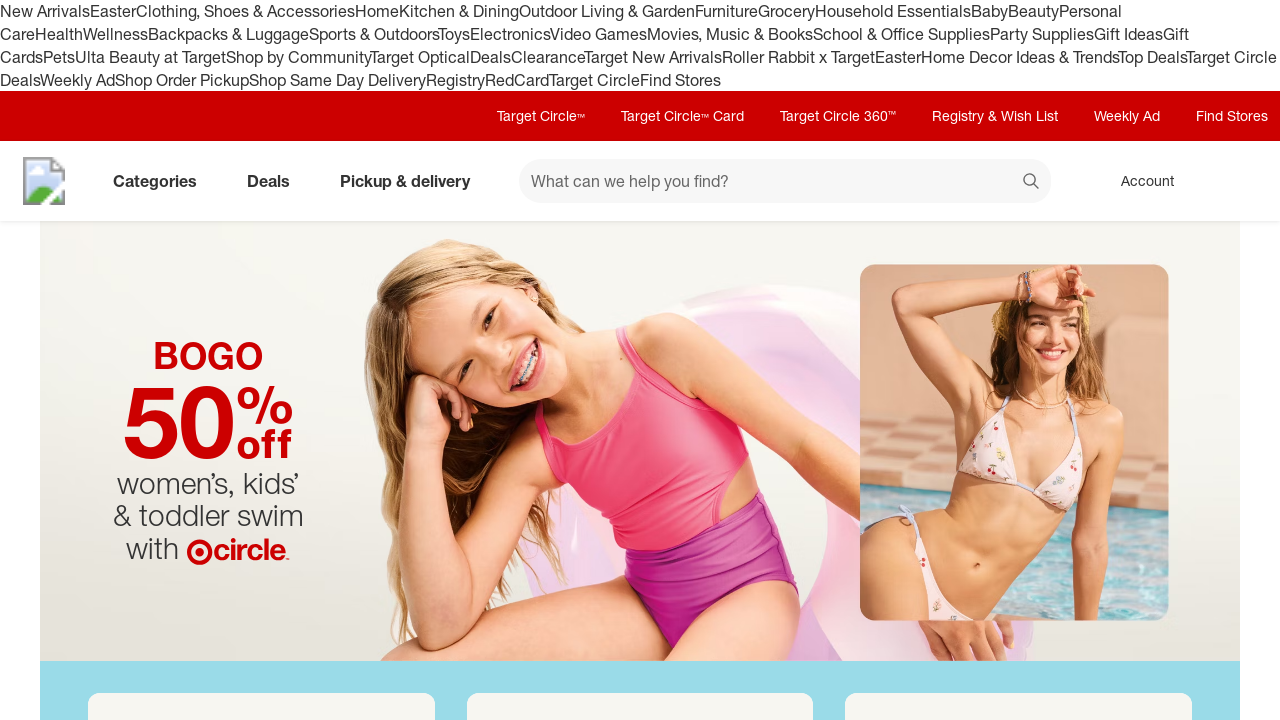

Navigated to Target homepage
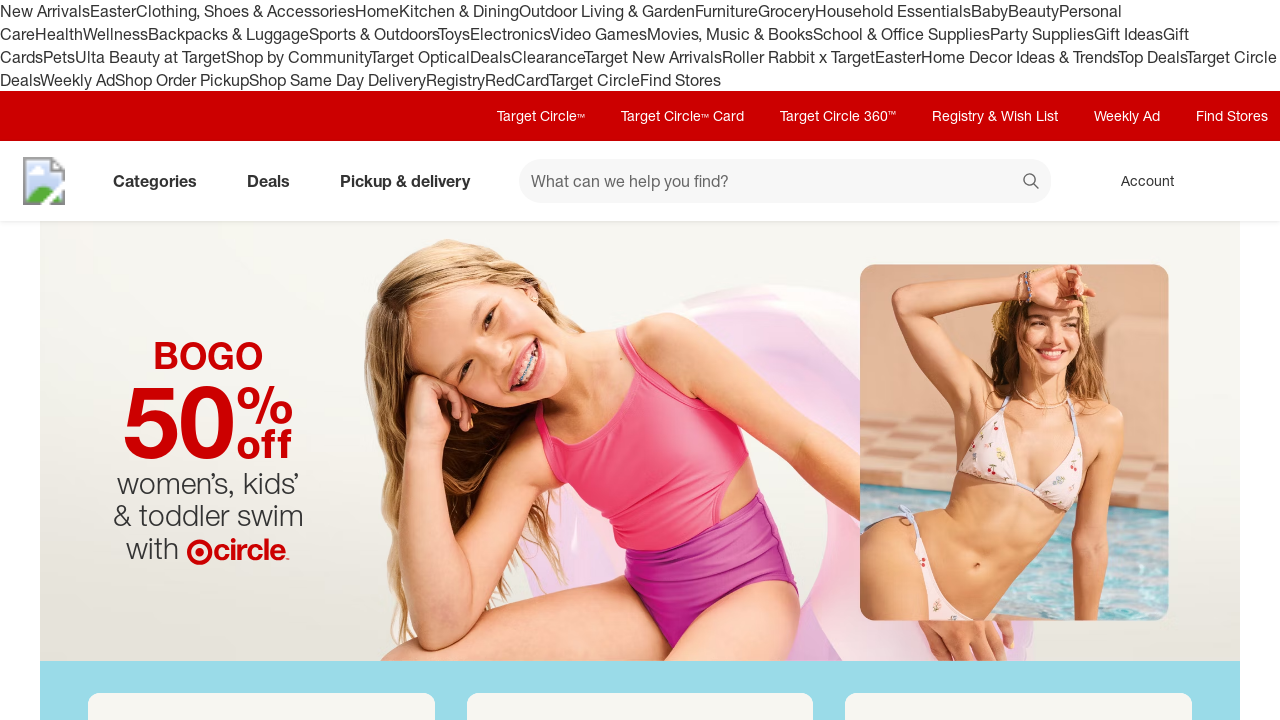

Clicked the Grocery link on Target homepage at (786, 11) on a:text('Grocery')
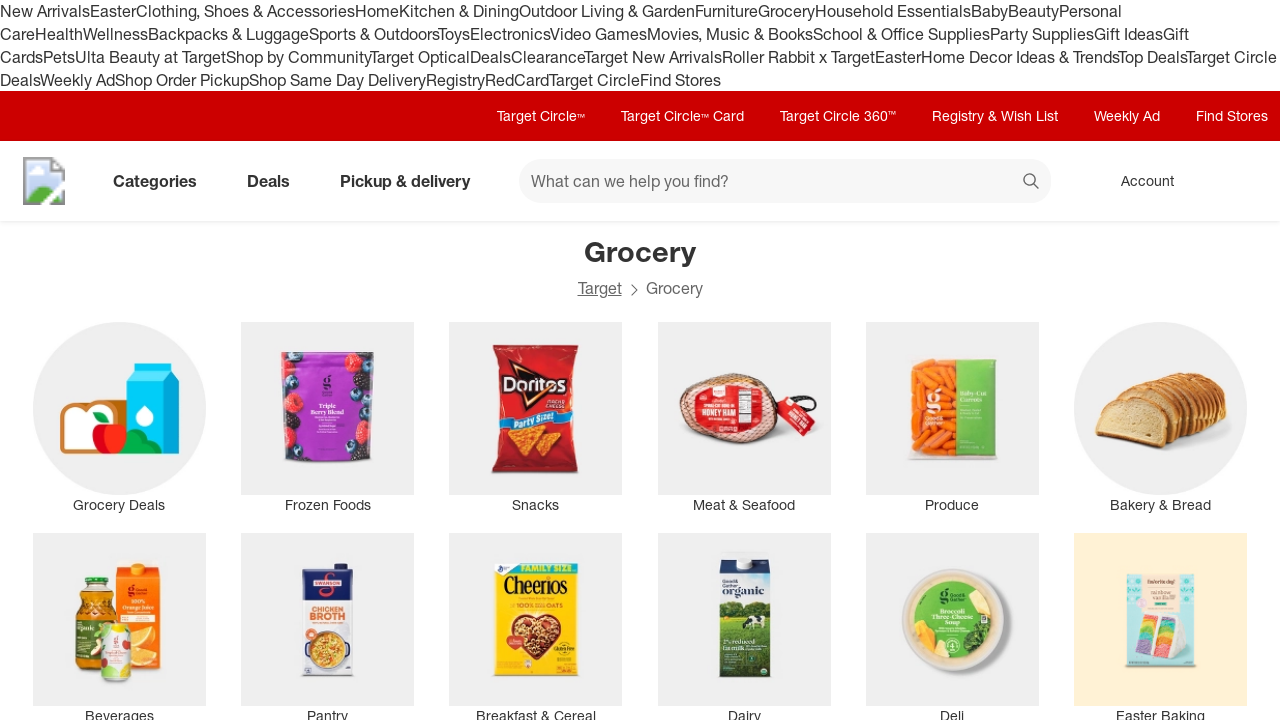

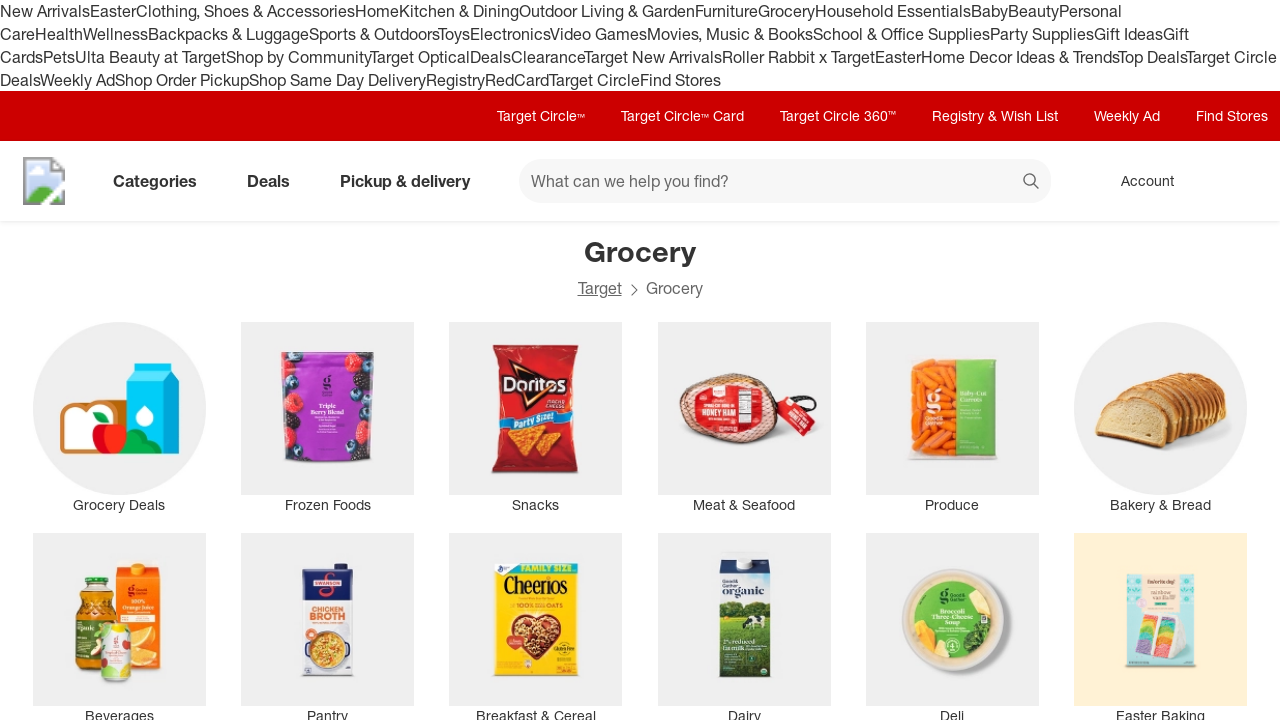